Tests keyboard key press functionality by clicking an input field, holding Shift, typing a character, then releasing Shift to produce uppercase text.

Starting URL: https://the-internet.herokuapp.com/key_presses

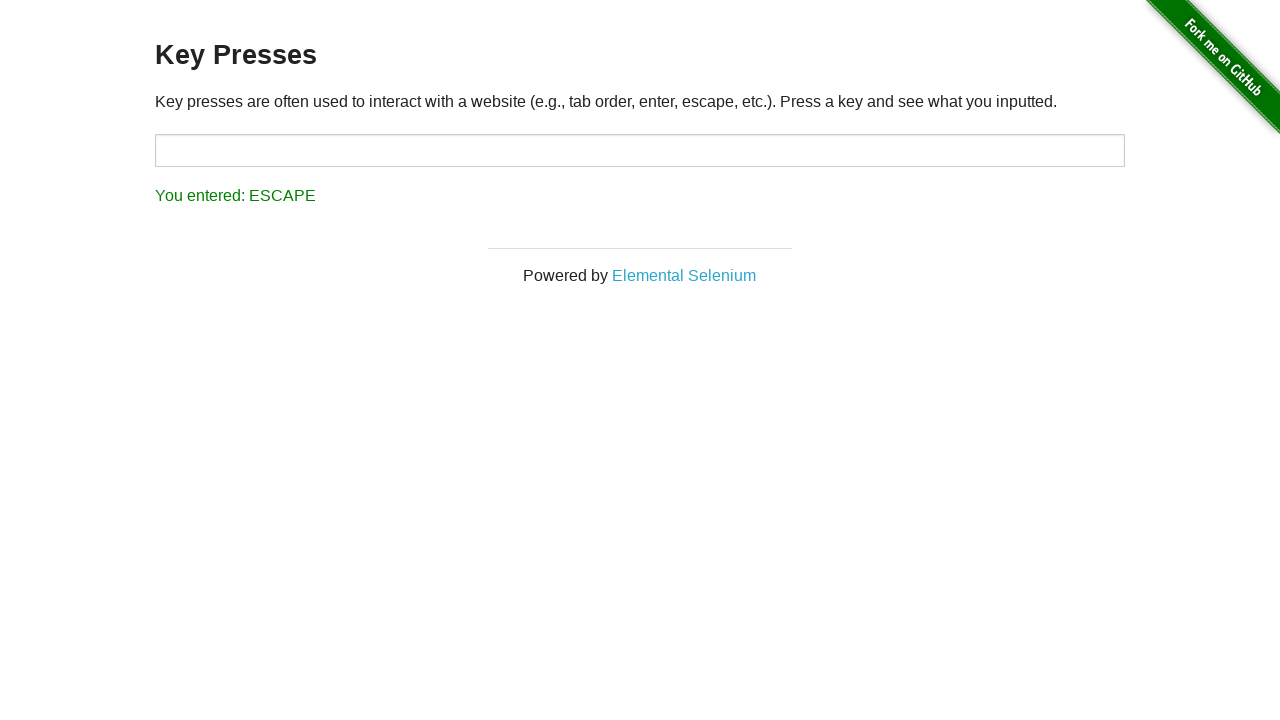

Clicked on the input field with id 'target' at (640, 150) on #target
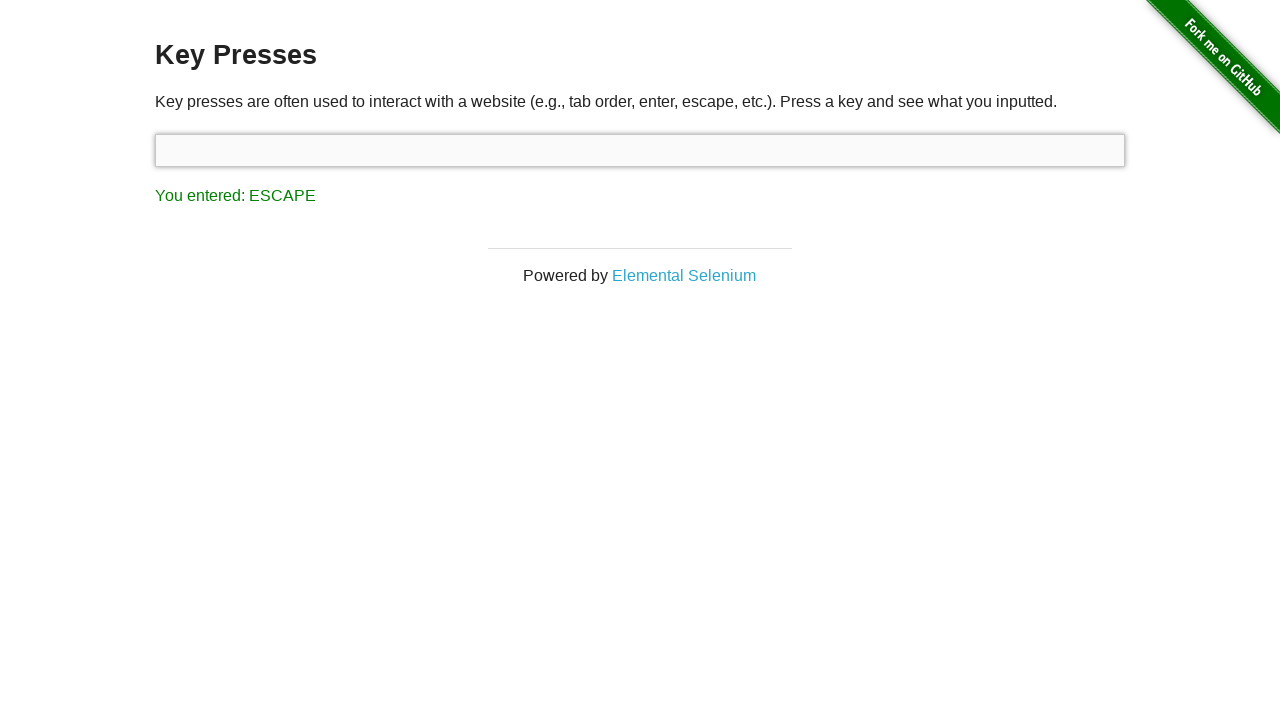

Pressed and held Shift key
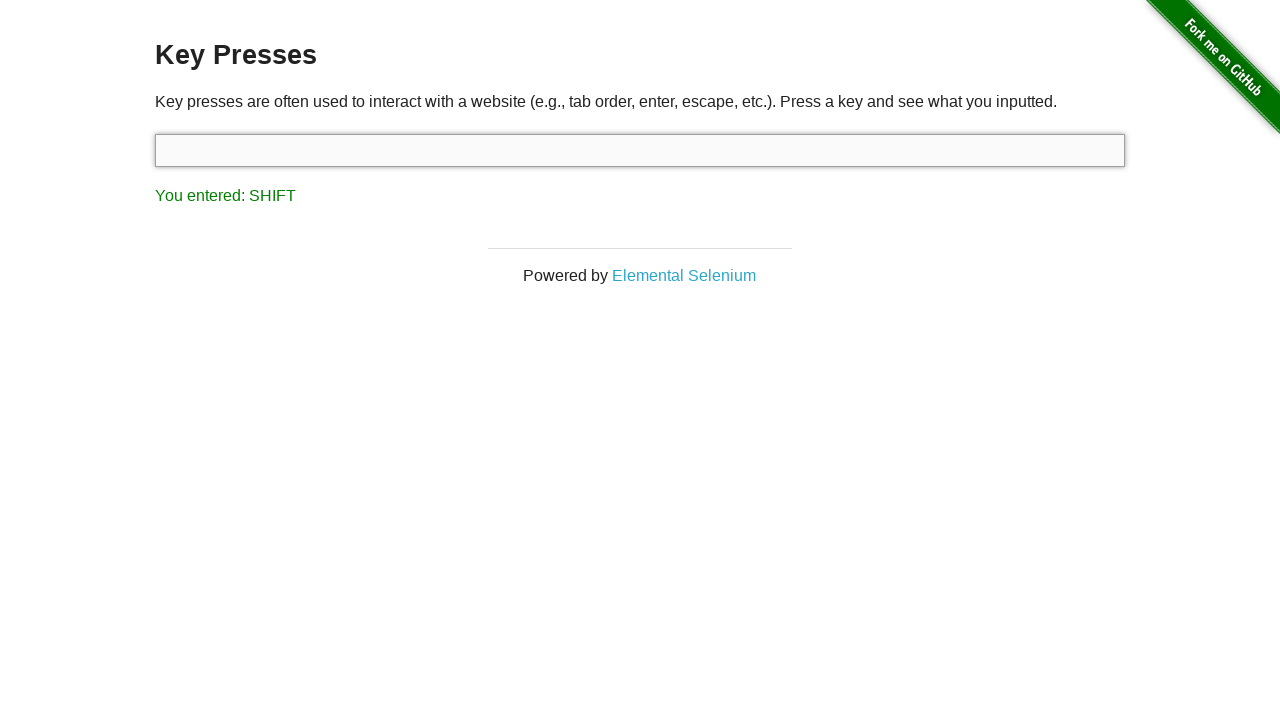

Pressed 's' key while Shift is held to produce uppercase 'S'
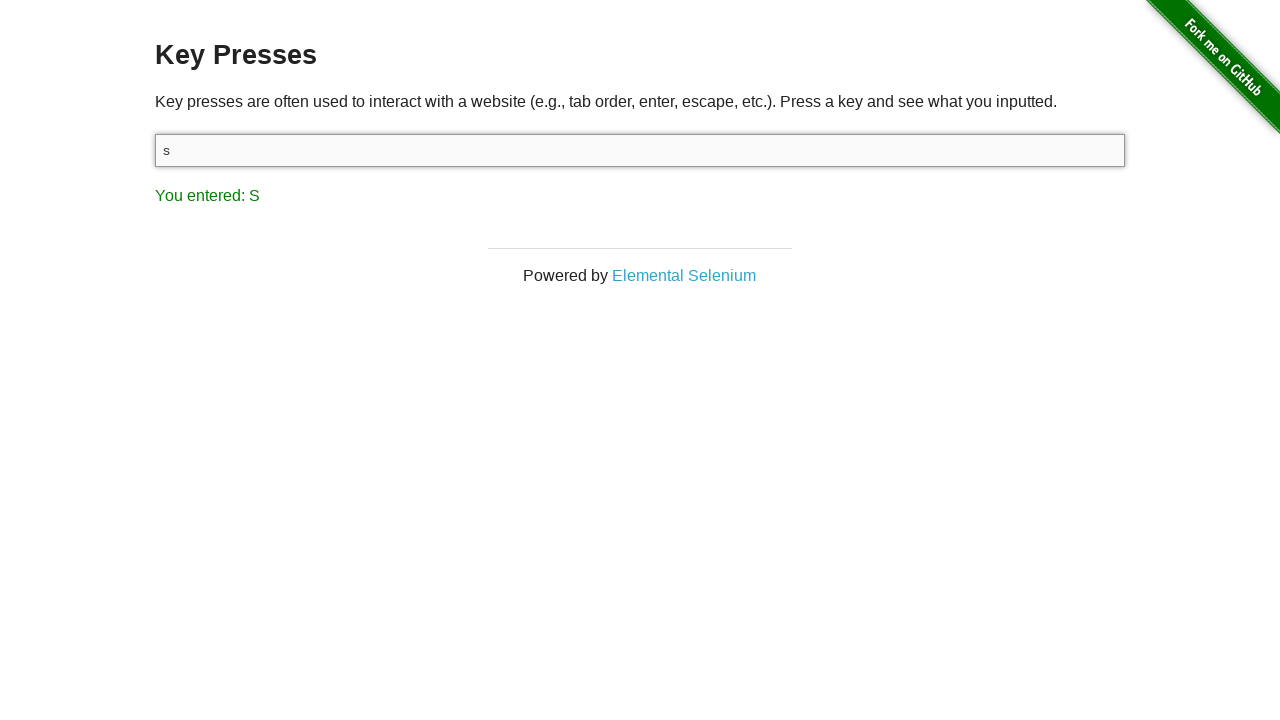

Released Shift key
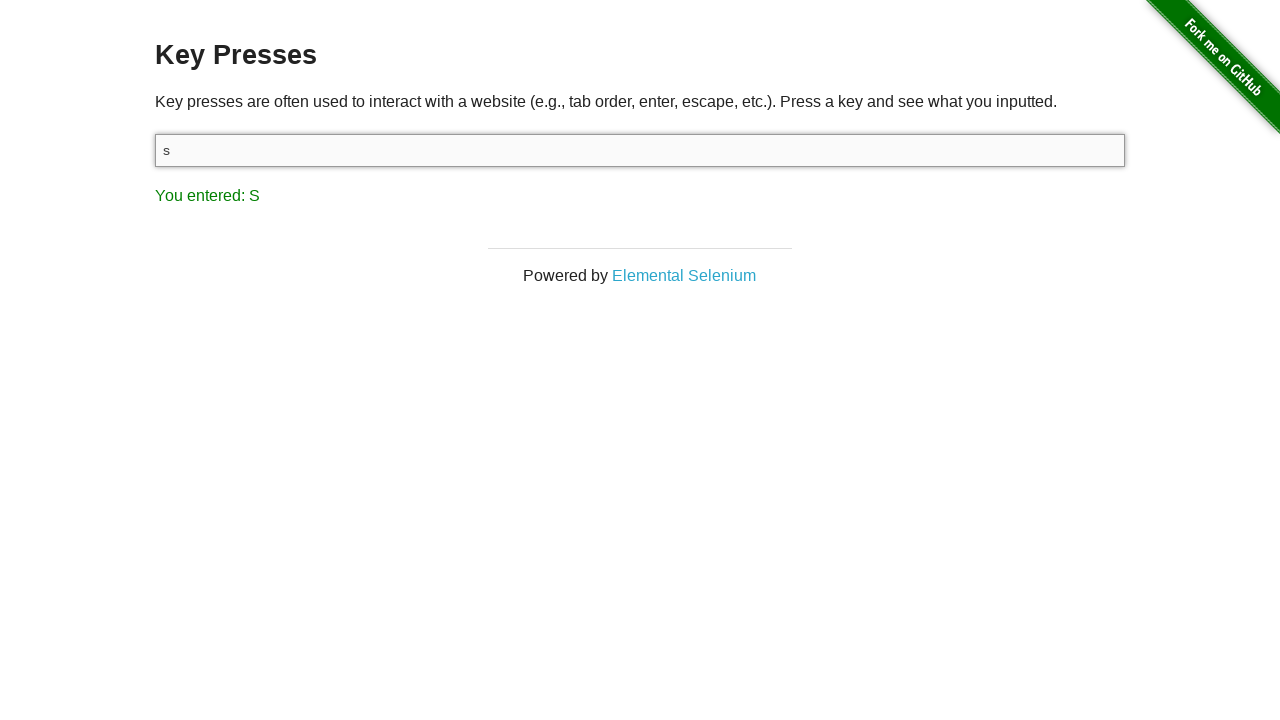

Result element loaded and became visible
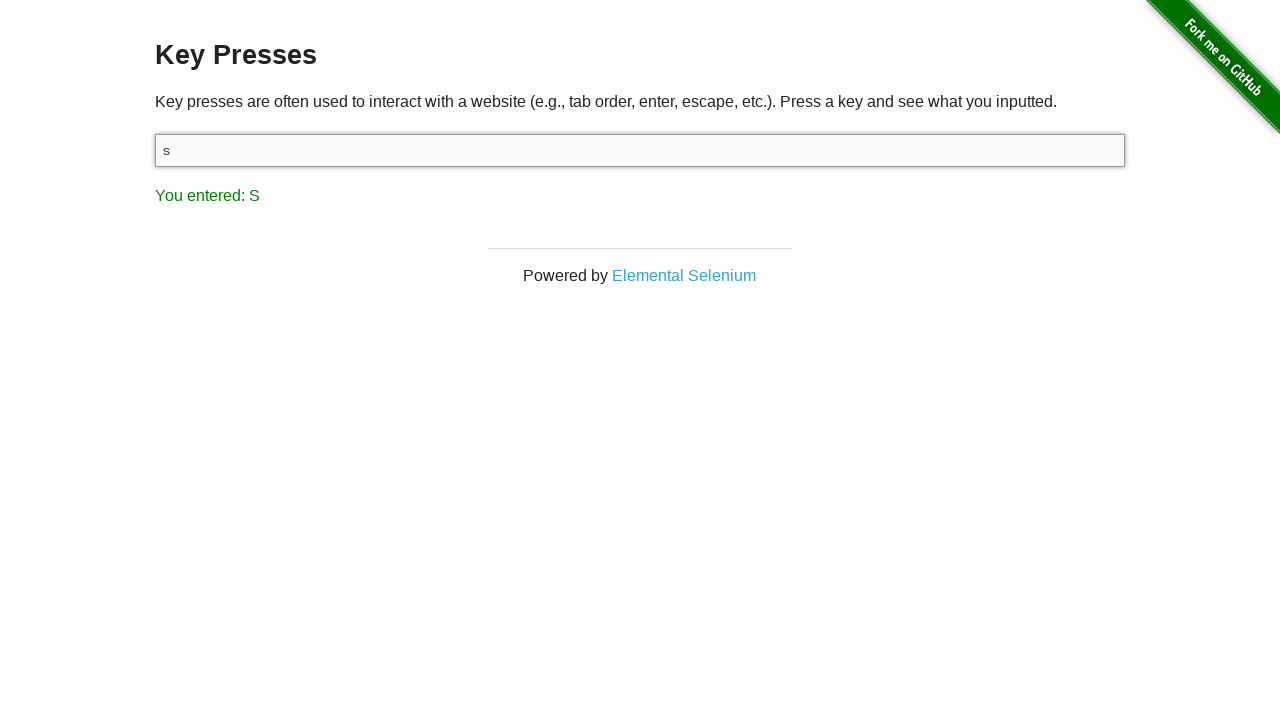

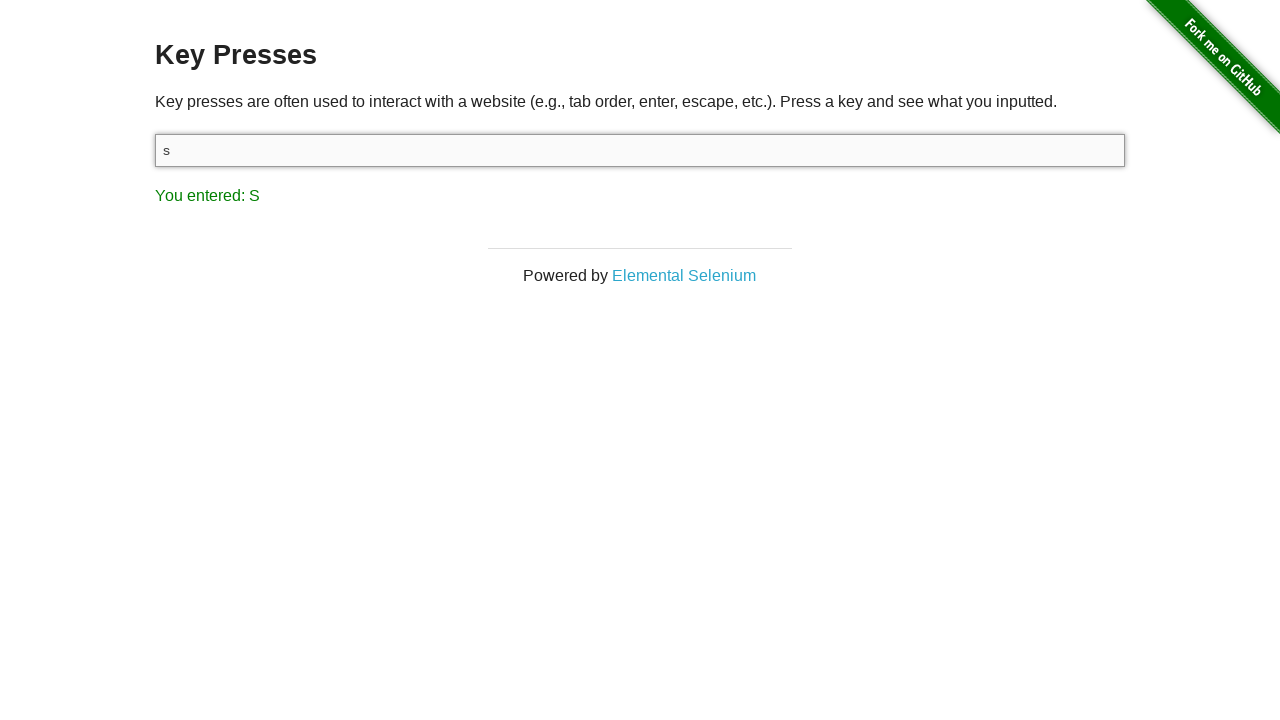